Tests mouse hover interaction by hovering over a dropdown menu and clicking on a submenu item

Starting URL: https://omayo.blogspot.com/

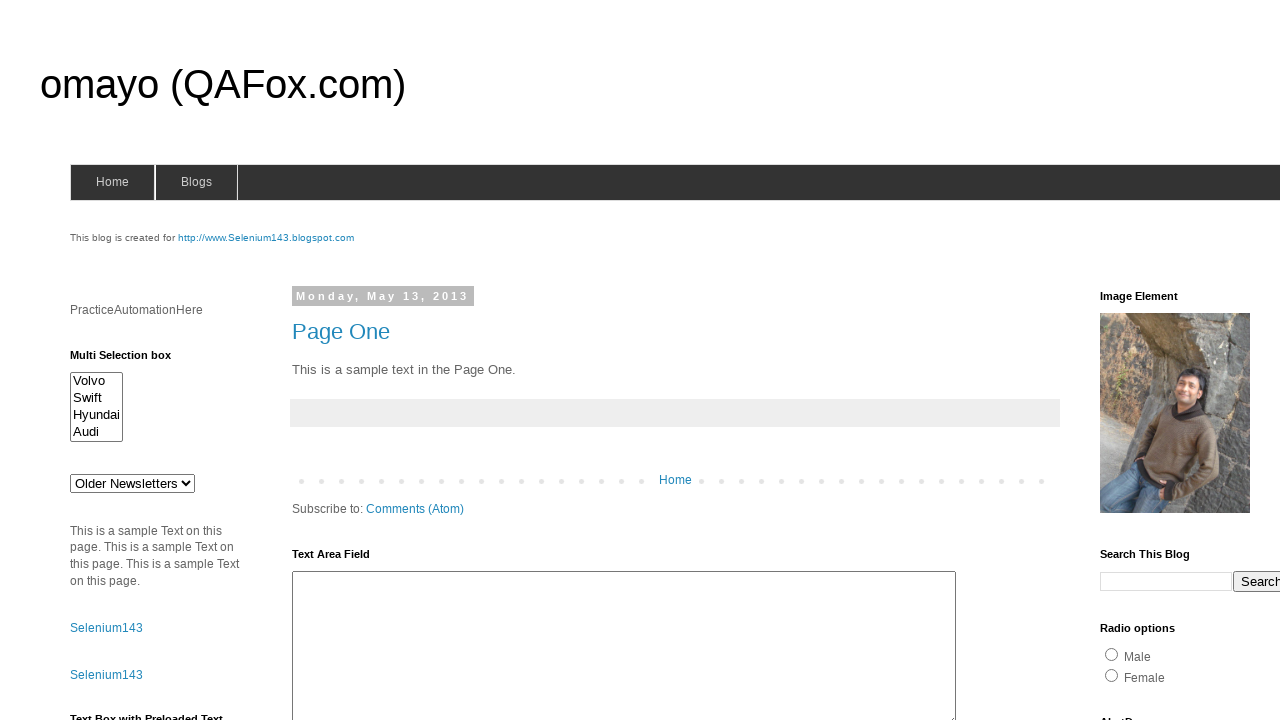

Hovered over blogs menu to reveal dropdown at (196, 182) on #blogsmenu
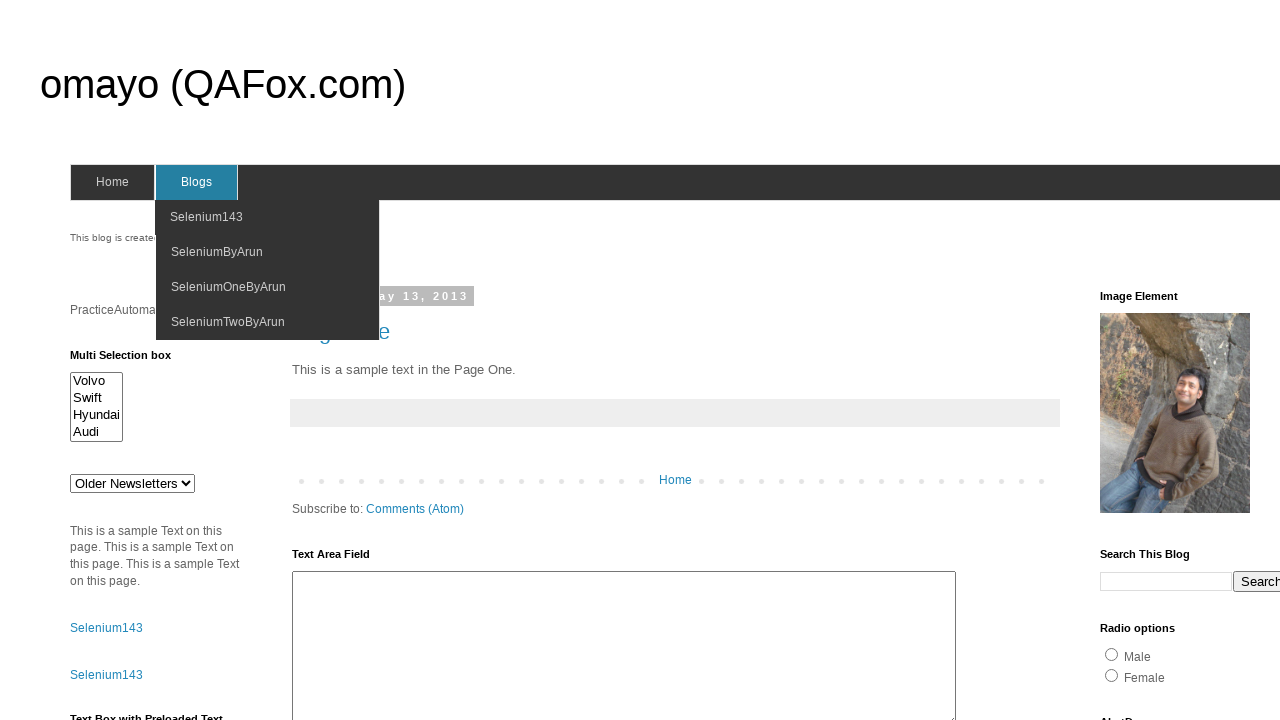

Clicked on SeleniumByArun submenu item at (217, 252) on xpath=//a/span[text()='SeleniumByArun']
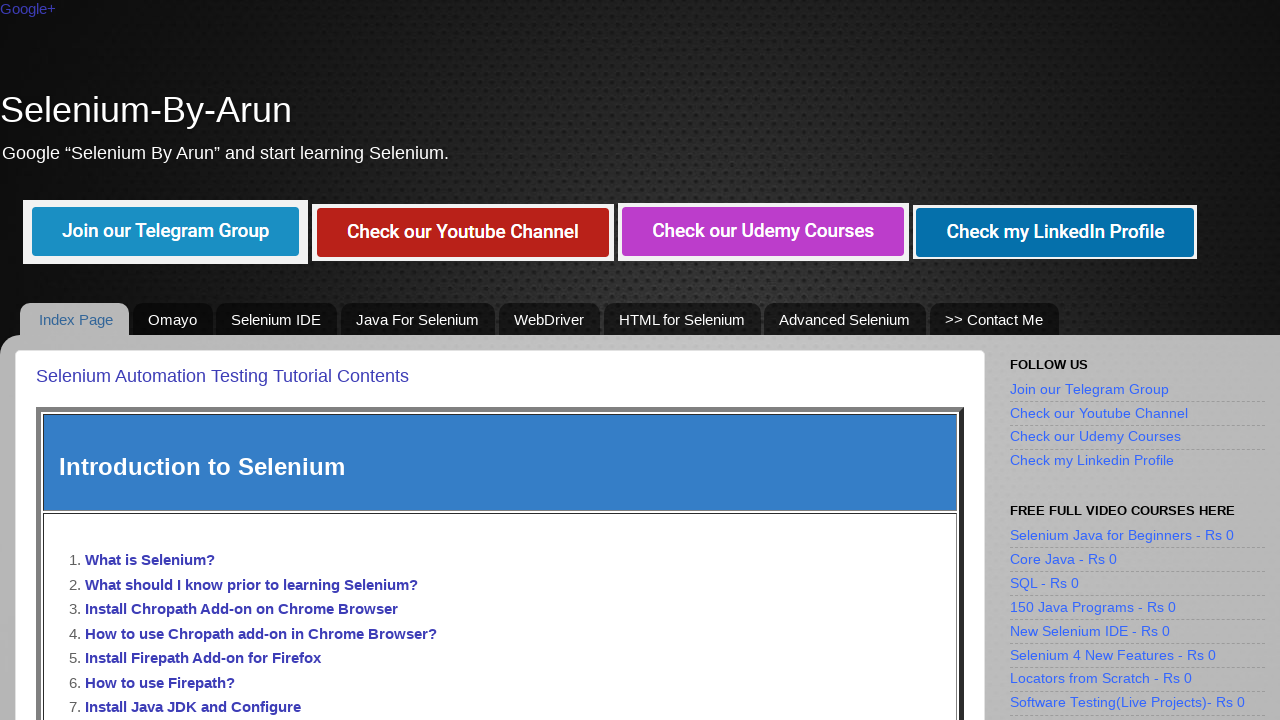

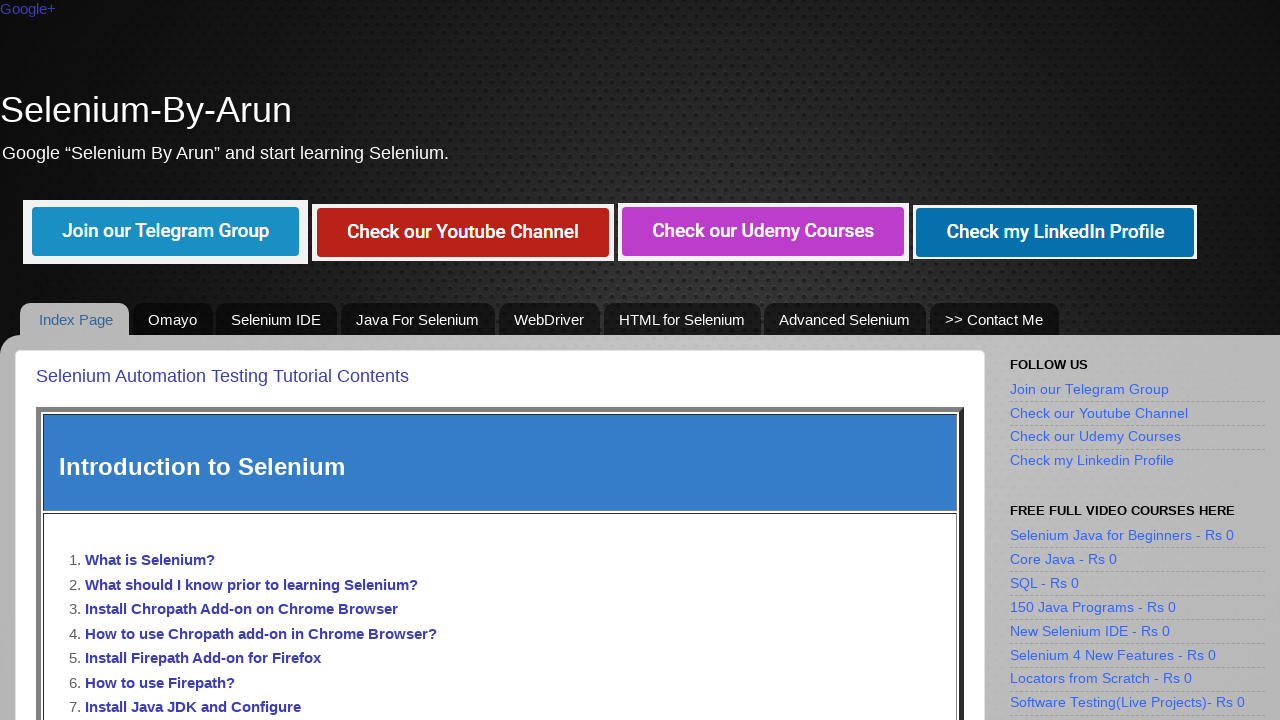